Tests double-click functionality by scrolling to a button, double-clicking it, and verifying the resulting text message appears

Starting URL: https://automationfc.github.io/basic-form/index.html

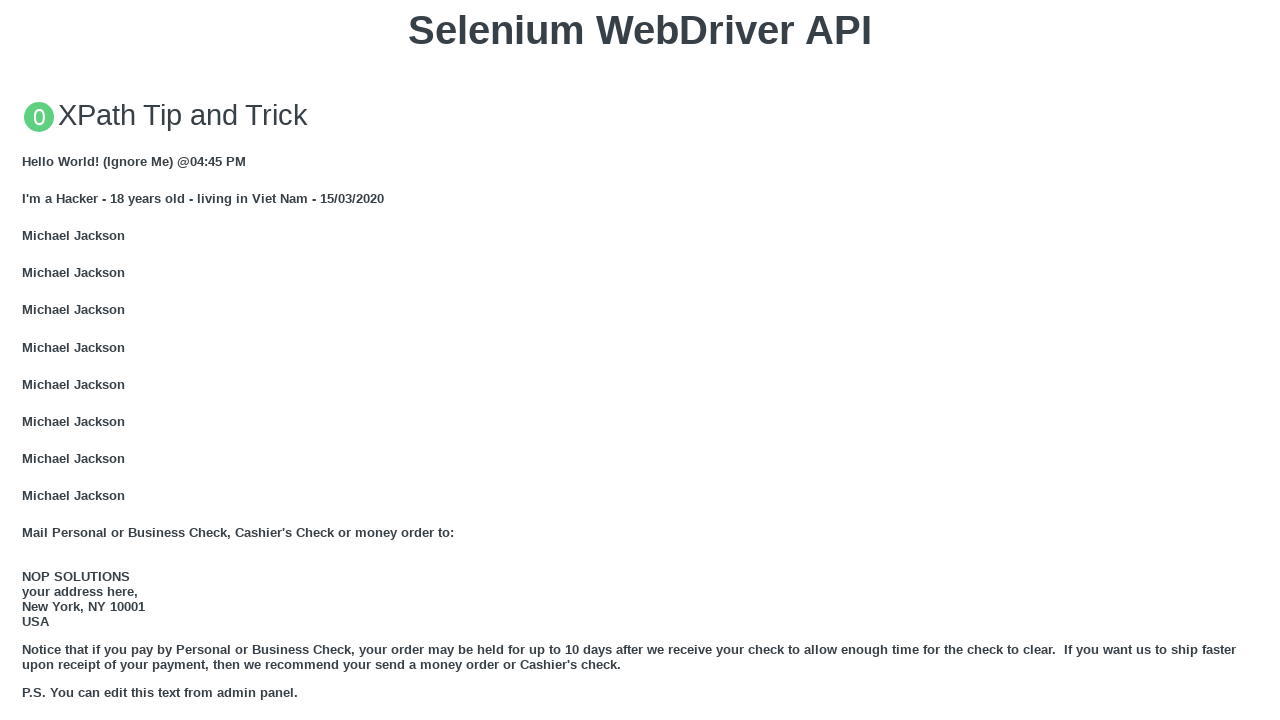

Located the double click button element
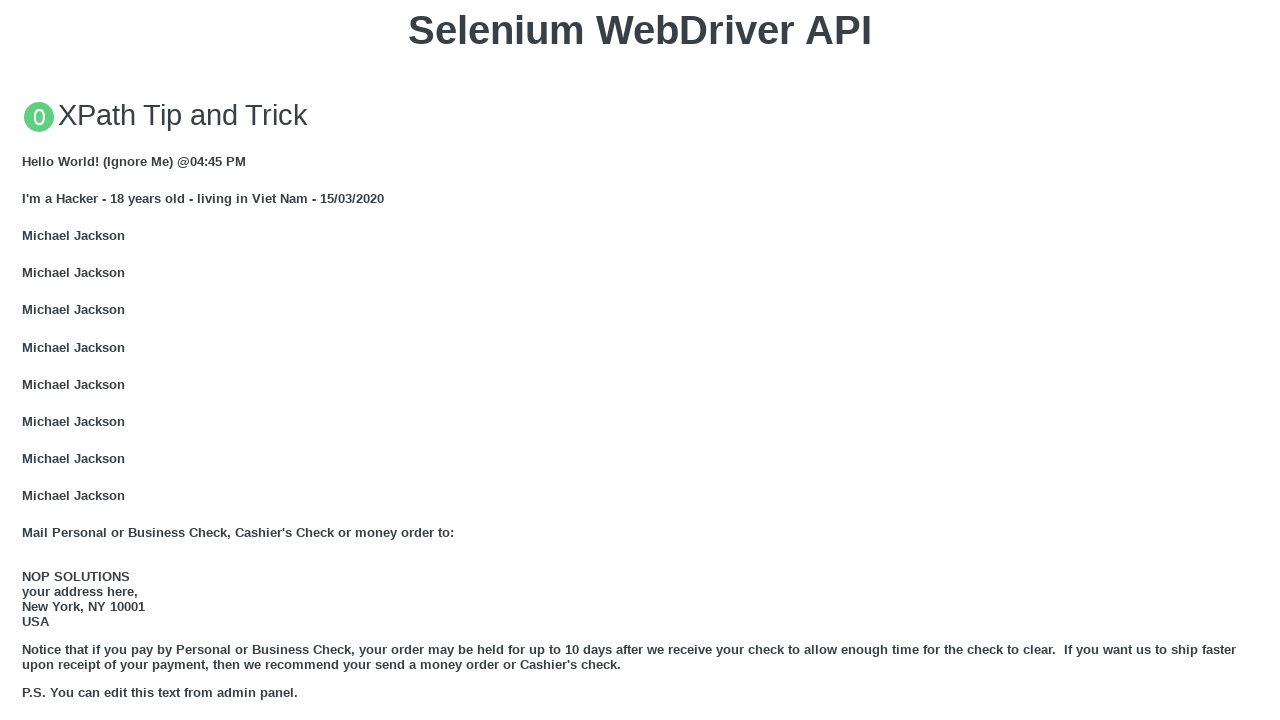

Scrolled the double click button into view
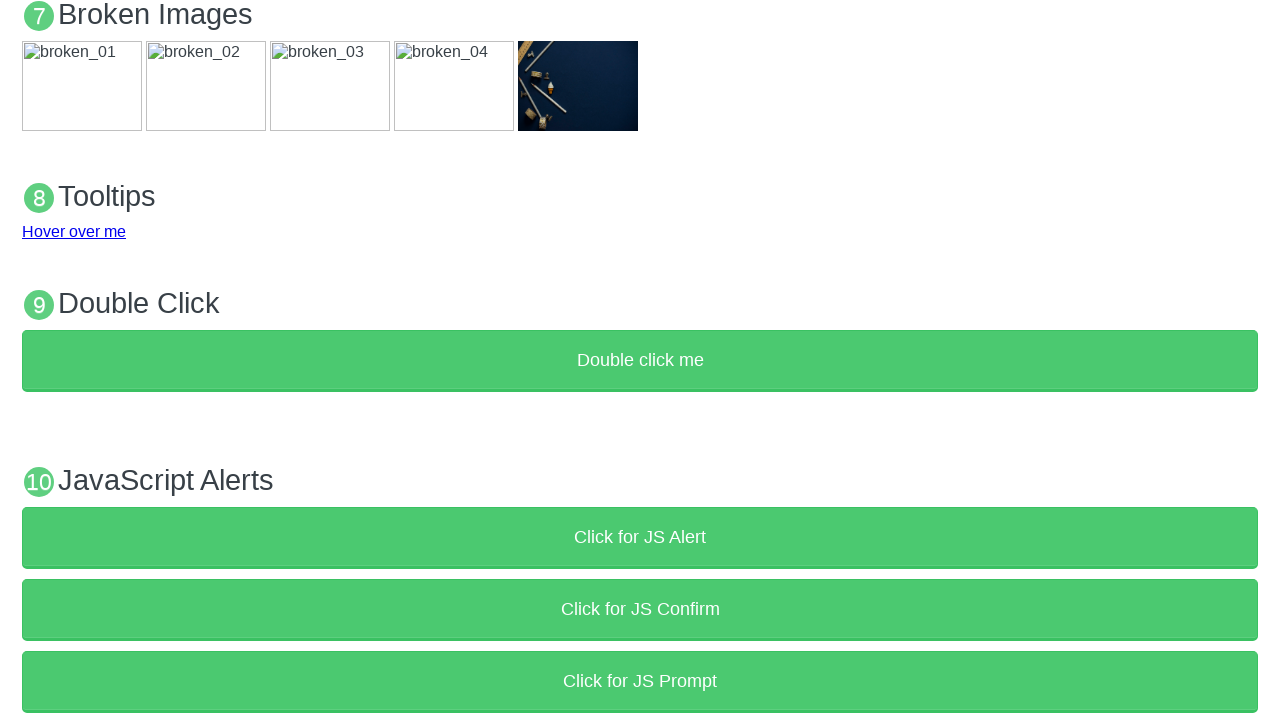

Double-clicked the button at (640, 361) on xpath=//button[text()='Double click me']
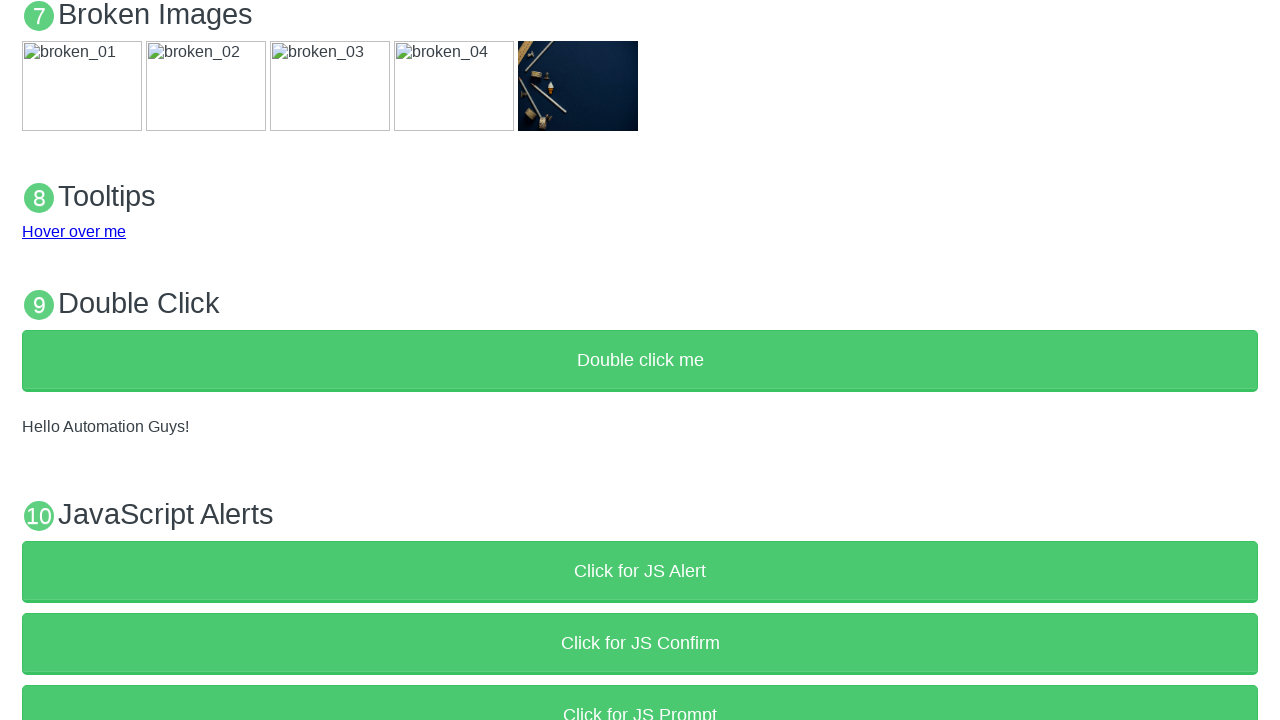

Waited for result text element to appear
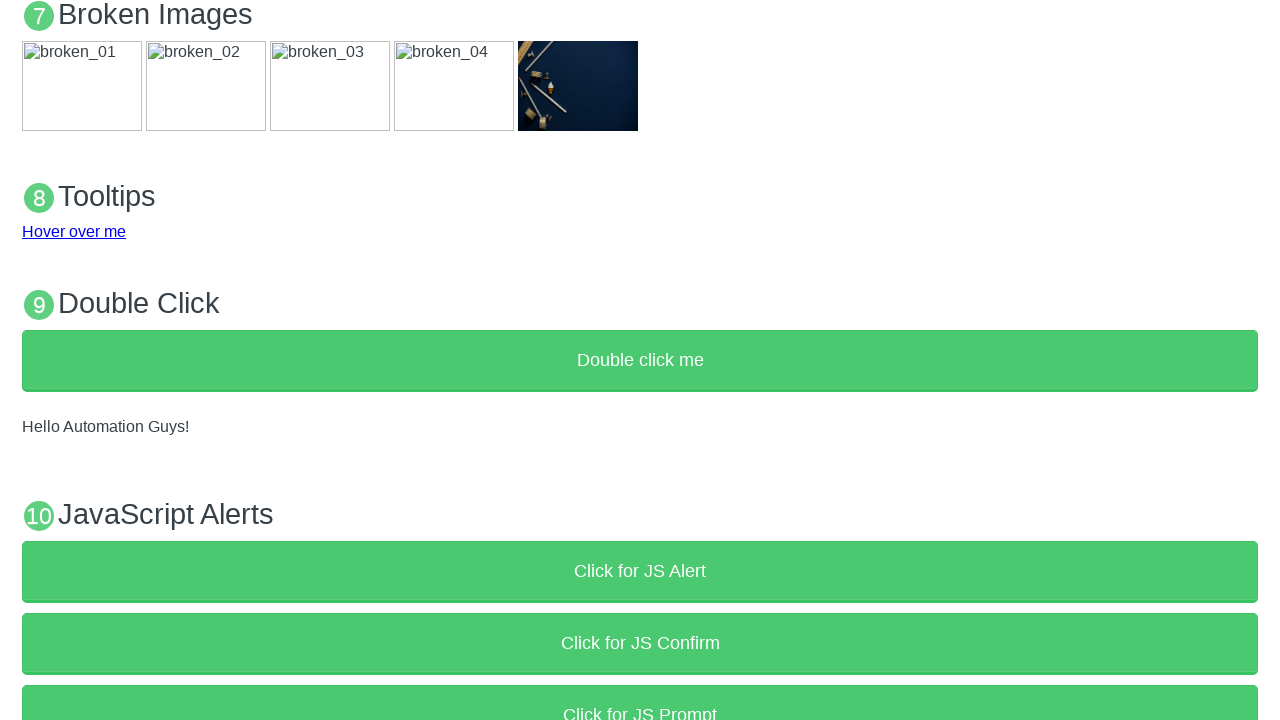

Verified result text equals 'Hello Automation Guys!'
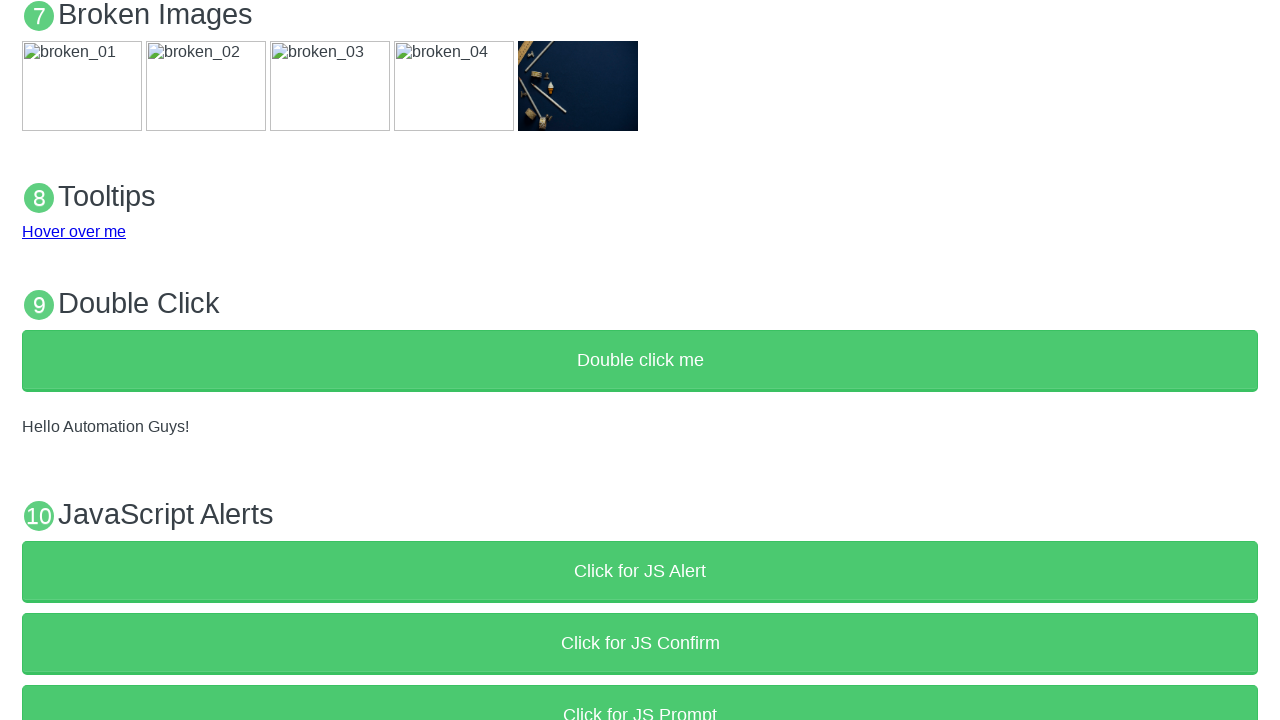

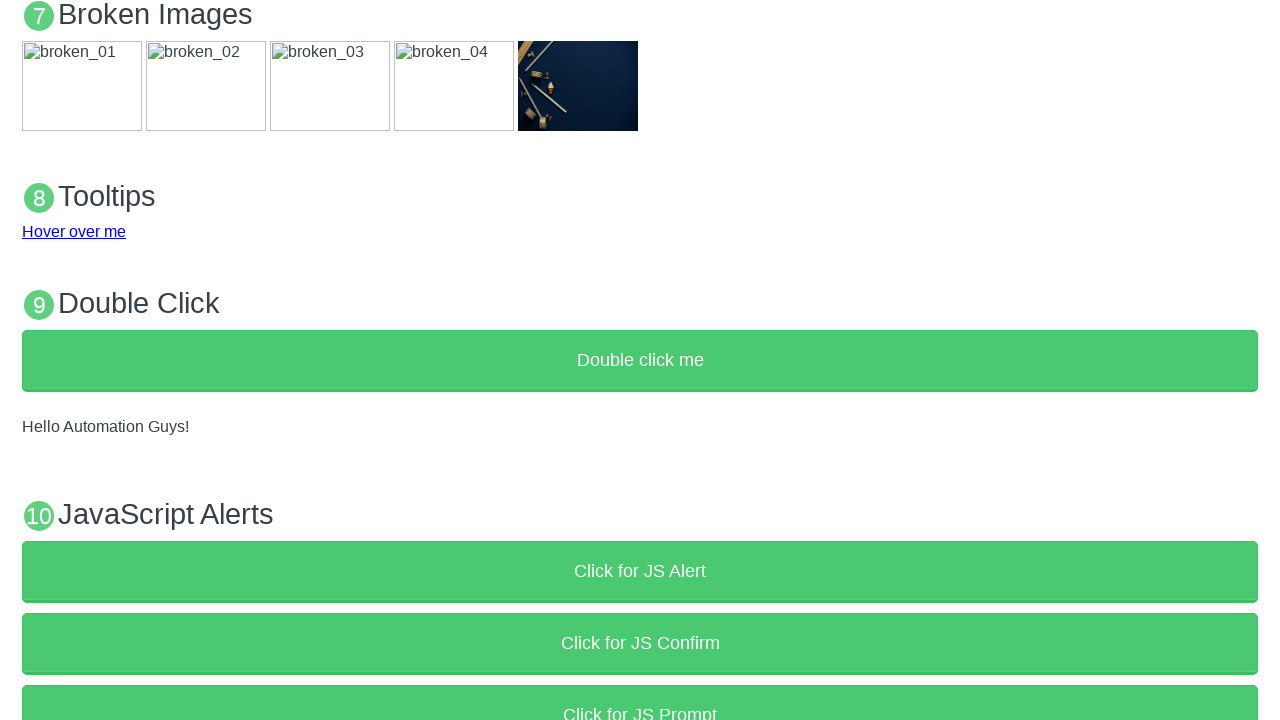